Tests adding and then removing an element dynamically by clicking Add Element and then the Delete button

Starting URL: https://the-internet.herokuapp.com/

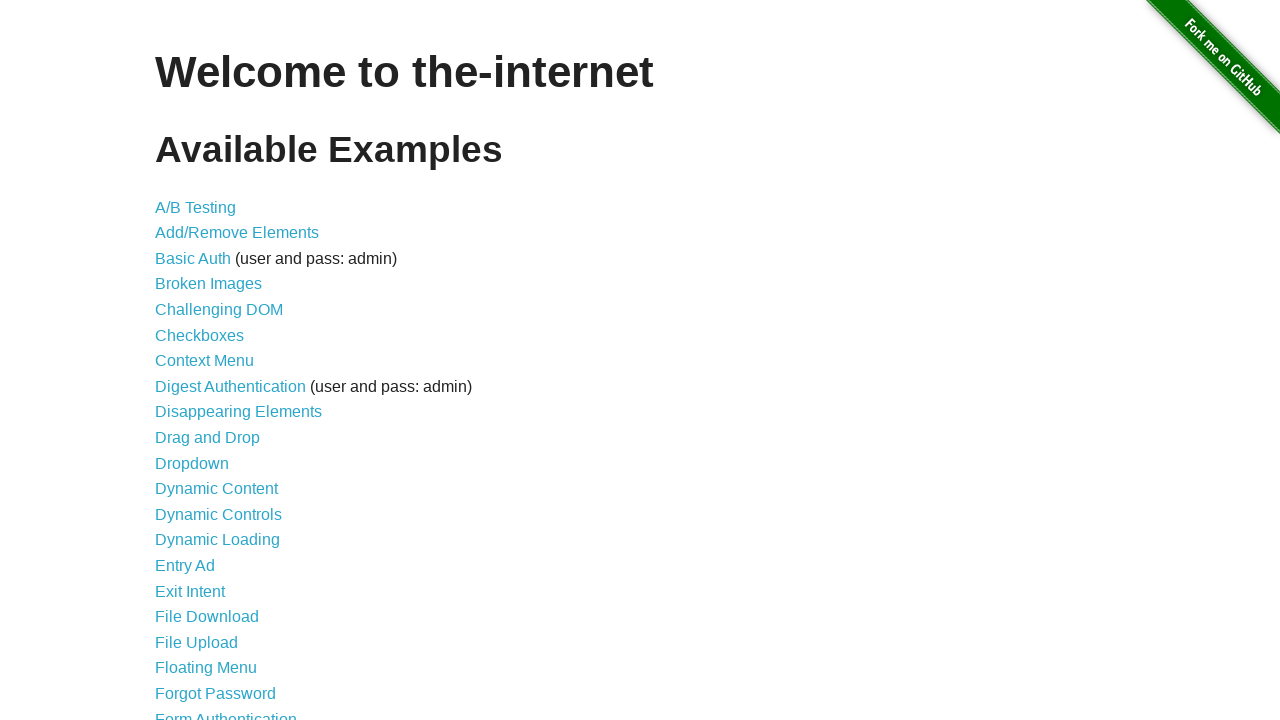

Clicked on Add/Remove Elements link at (237, 233) on a[href='/add_remove_elements/']
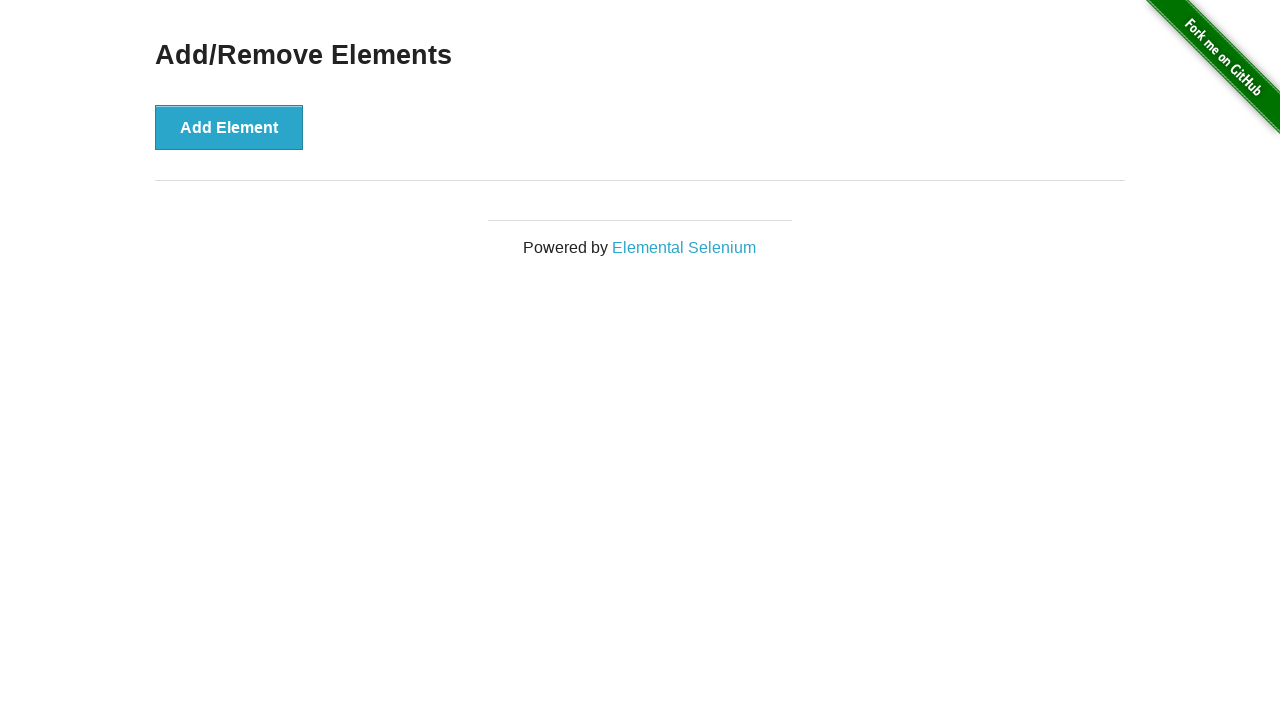

Clicked Add Element button to dynamically add an element at (229, 127) on button[onclick='addElement()']
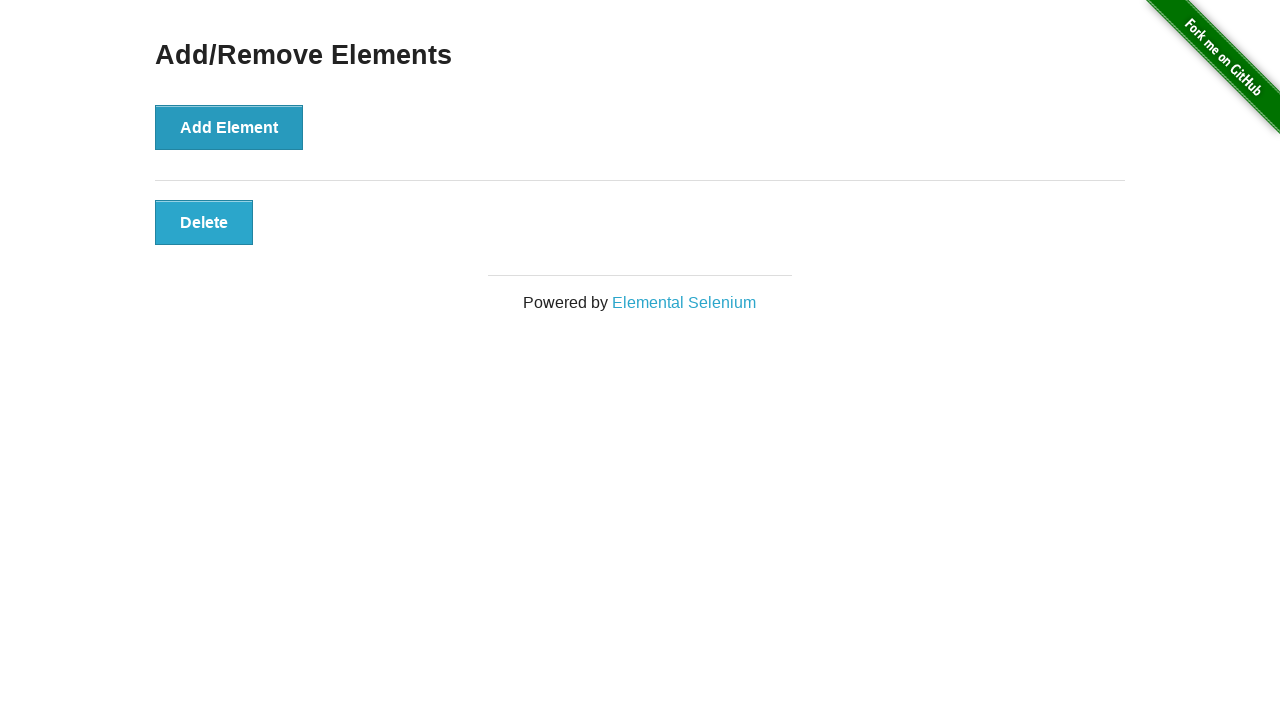

Delete button appeared after adding element
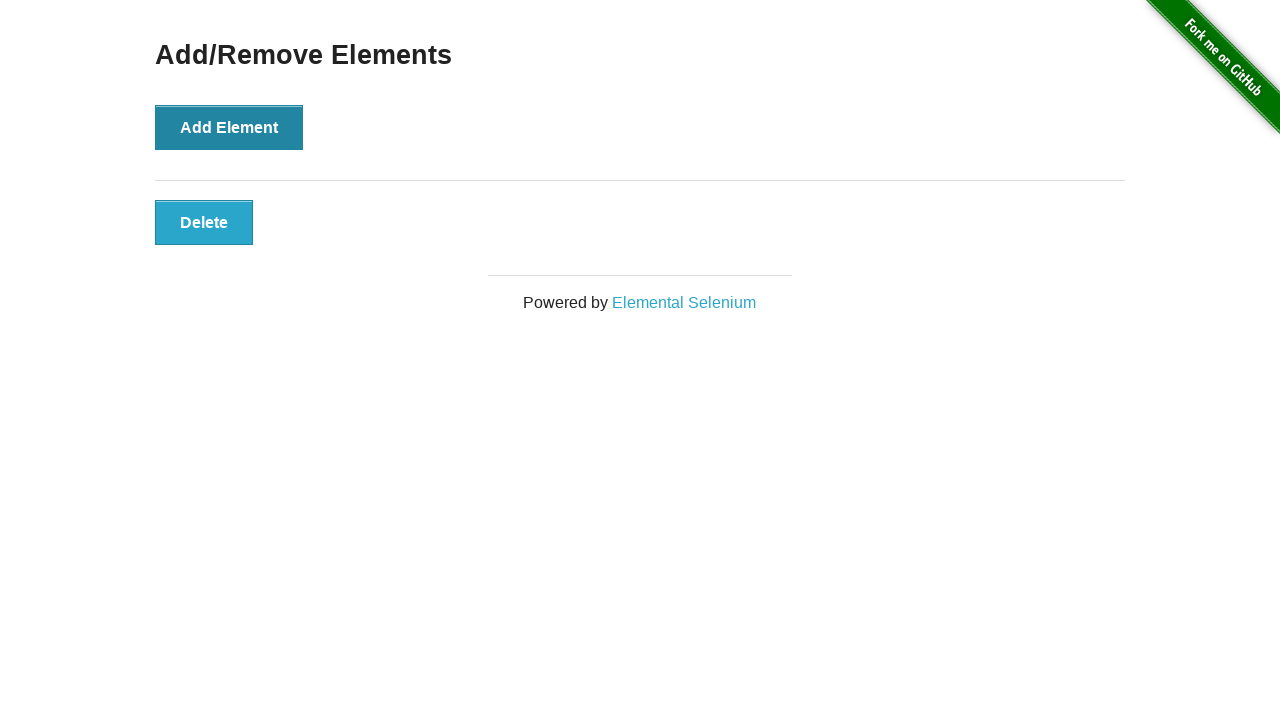

Clicked Delete button to remove the dynamically added element at (204, 222) on button.added-manually
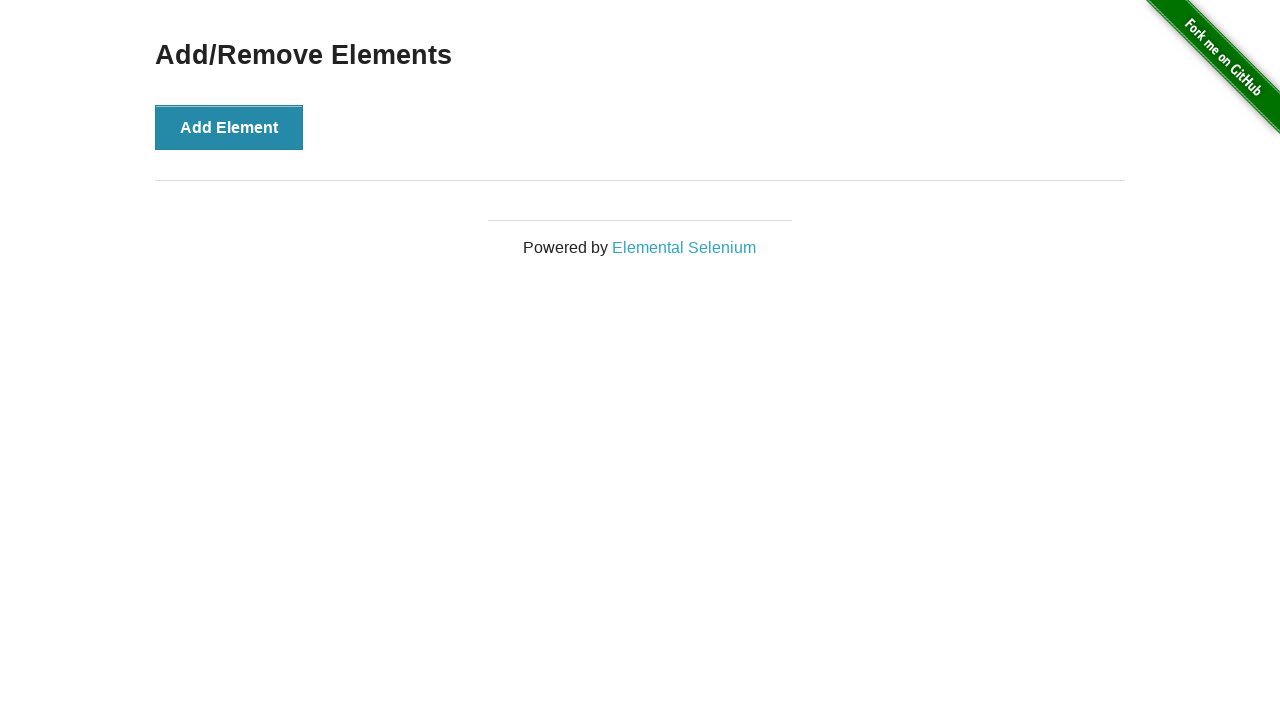

Verified that the dynamically added element was successfully removed
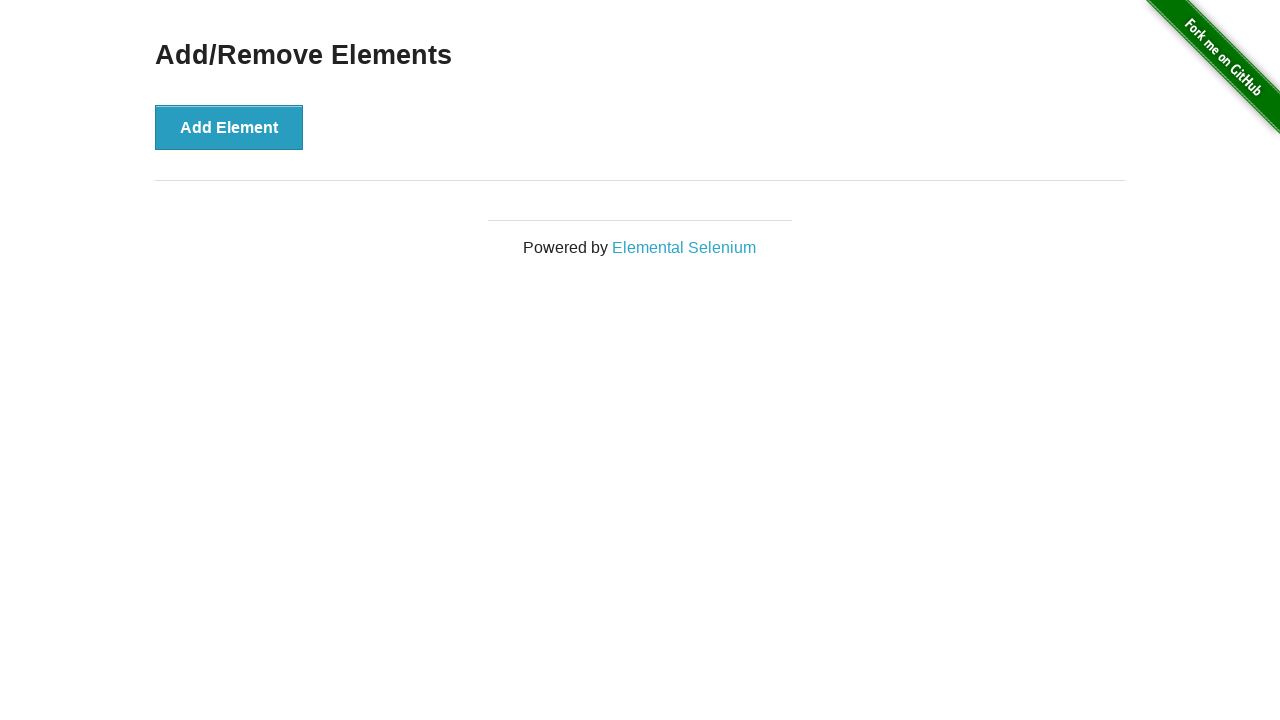

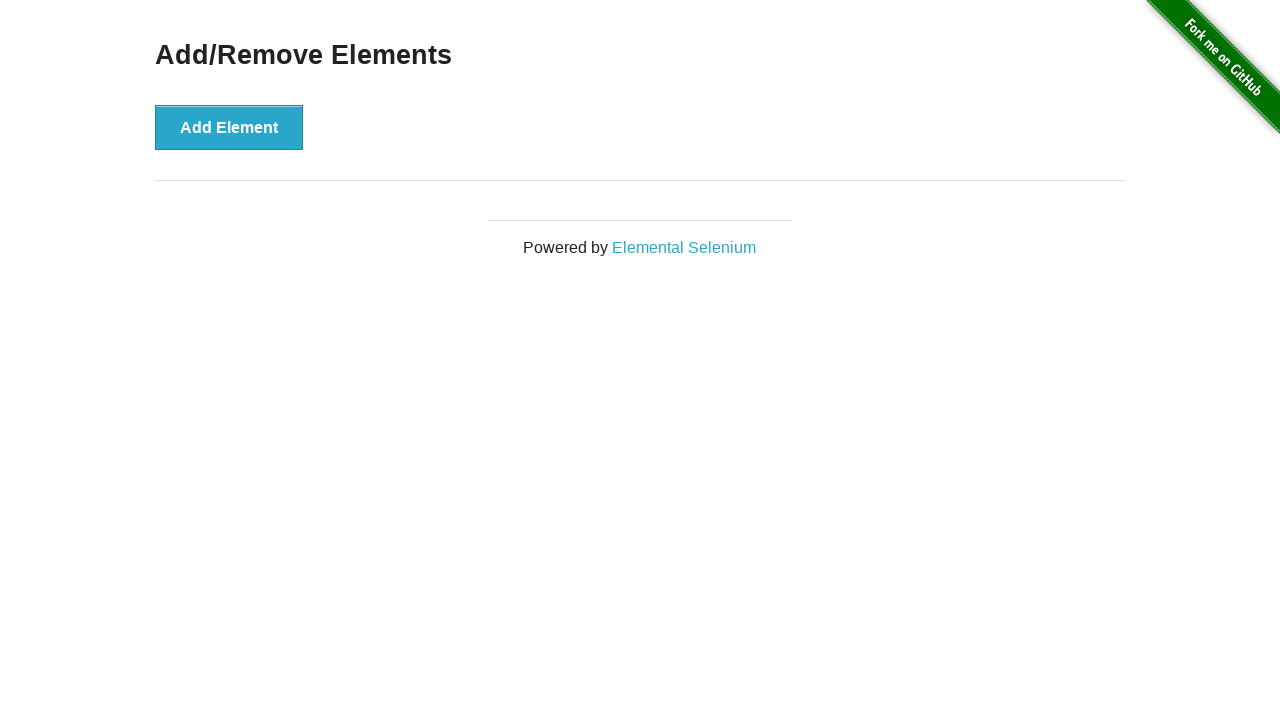